Tests drag and drop functionality by dragging an element and dropping it into a target area

Starting URL: http://sahitest.com/demo/dragDropMooTools.htm

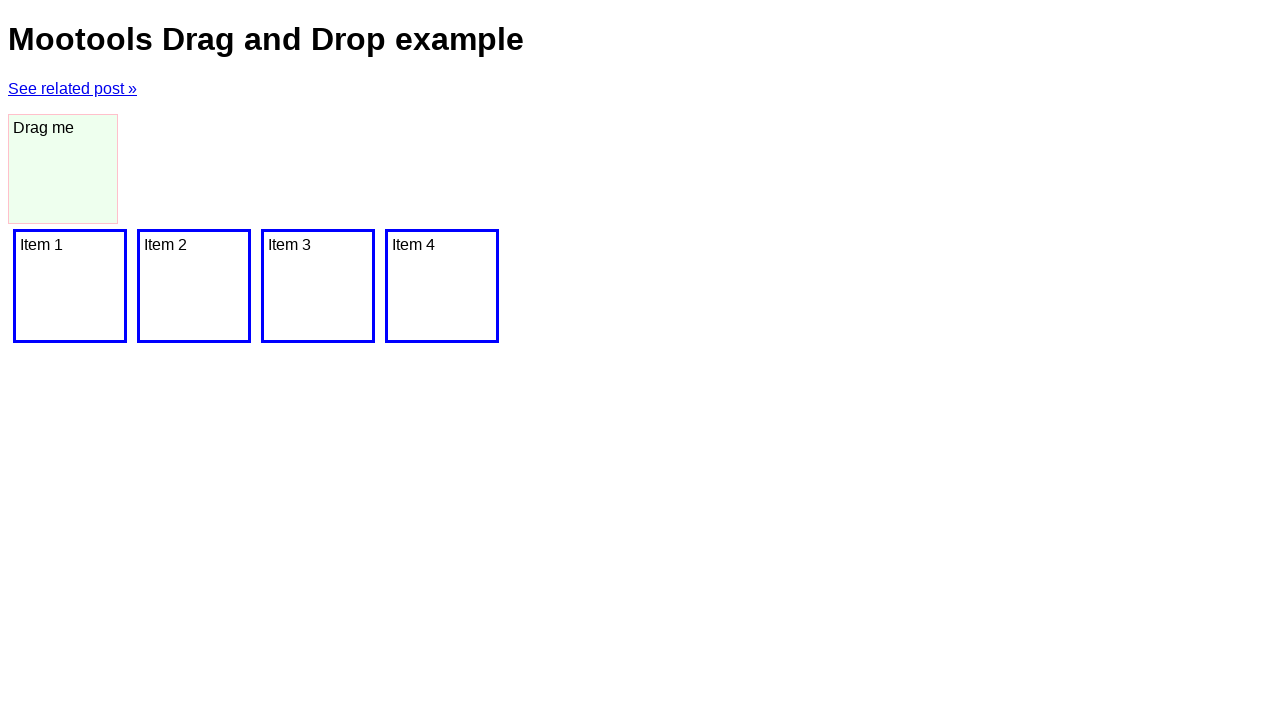

Navigated to drag and drop demo page
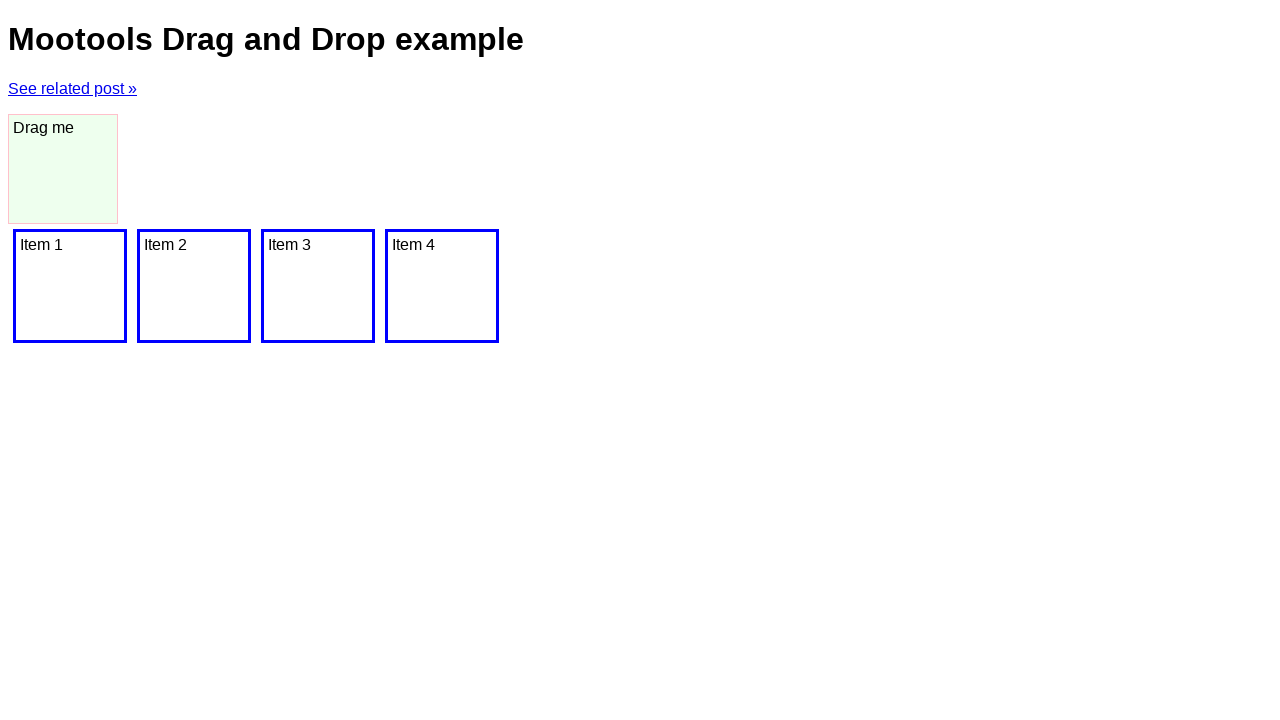

Located draggable element with ID 'dragger'
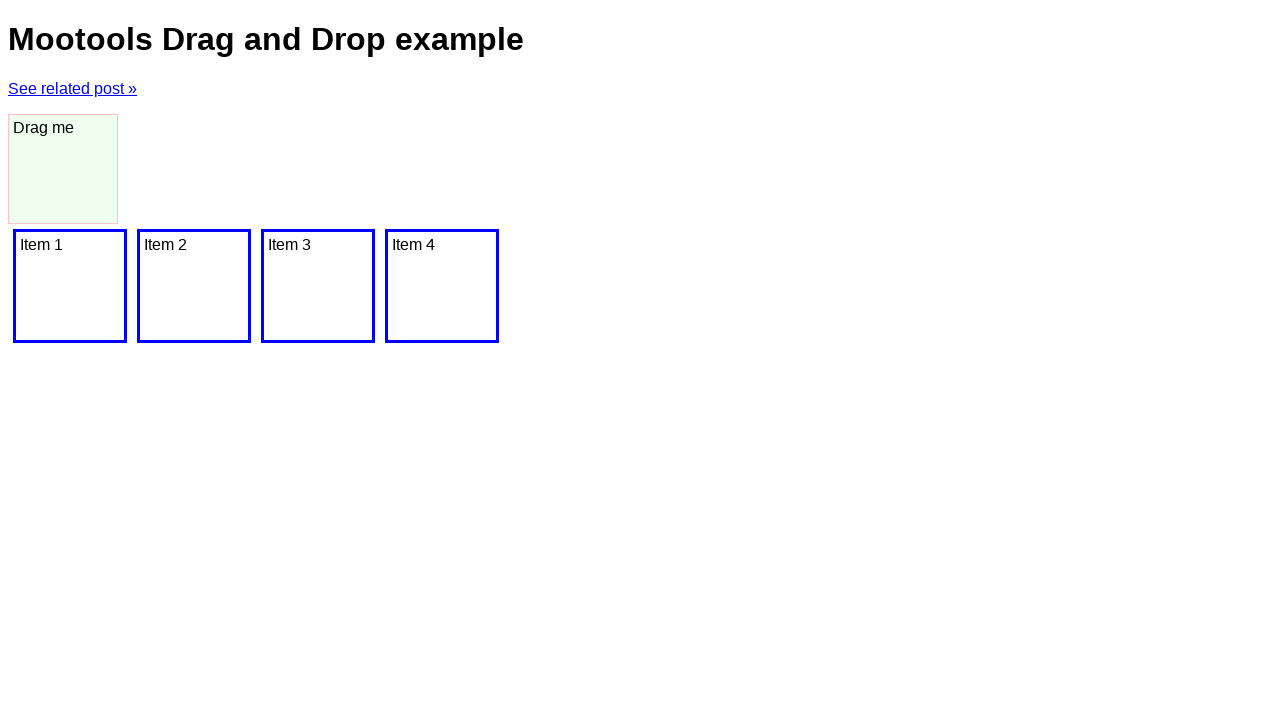

Located drop target area
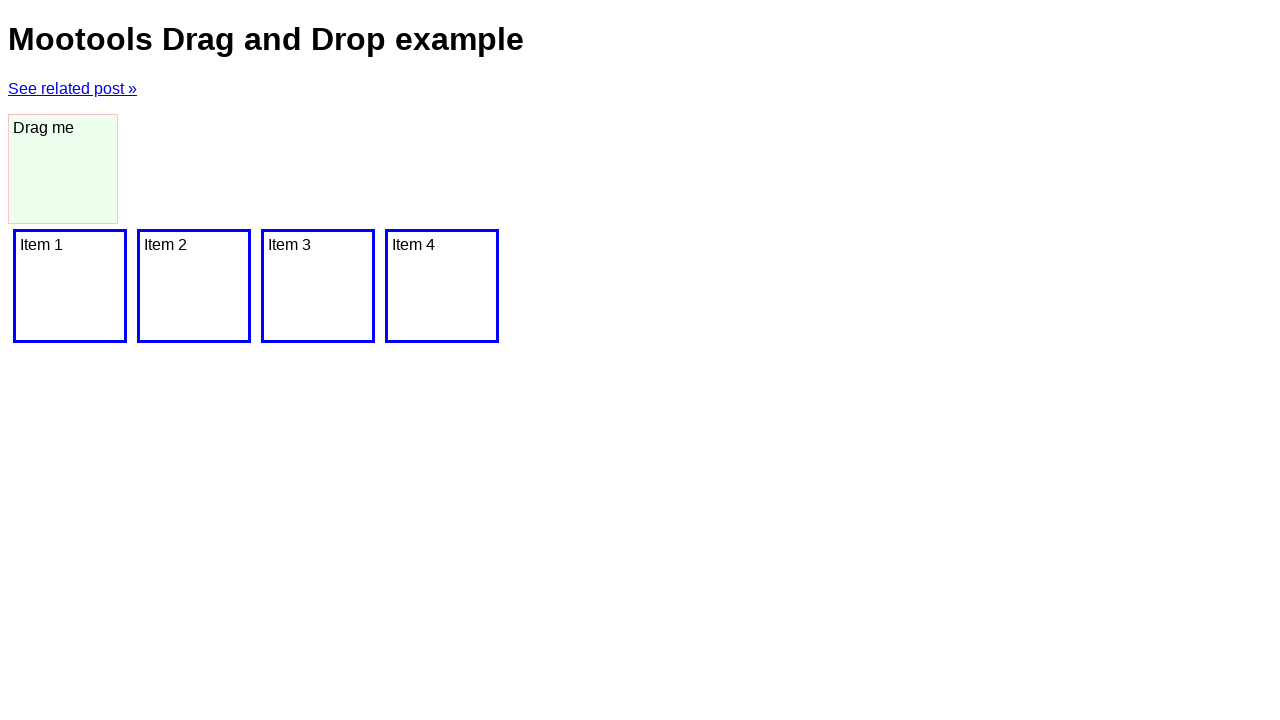

Dragged element to target drop area at (70, 286)
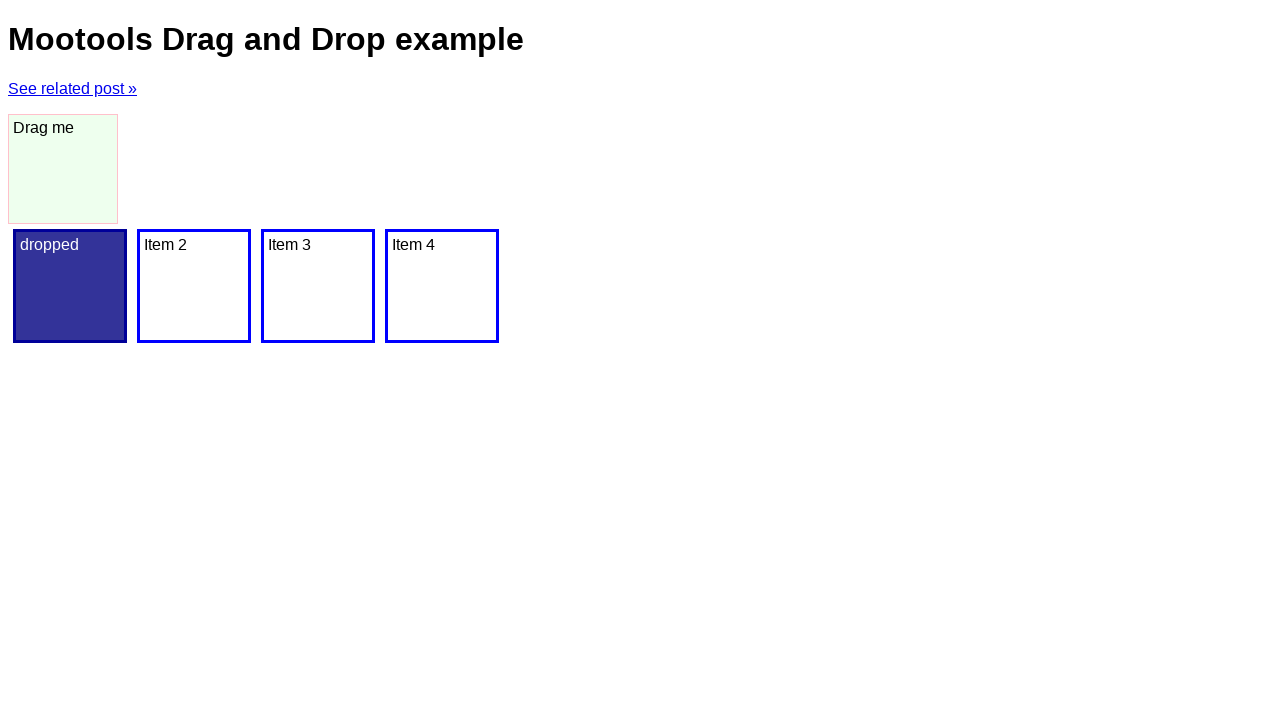

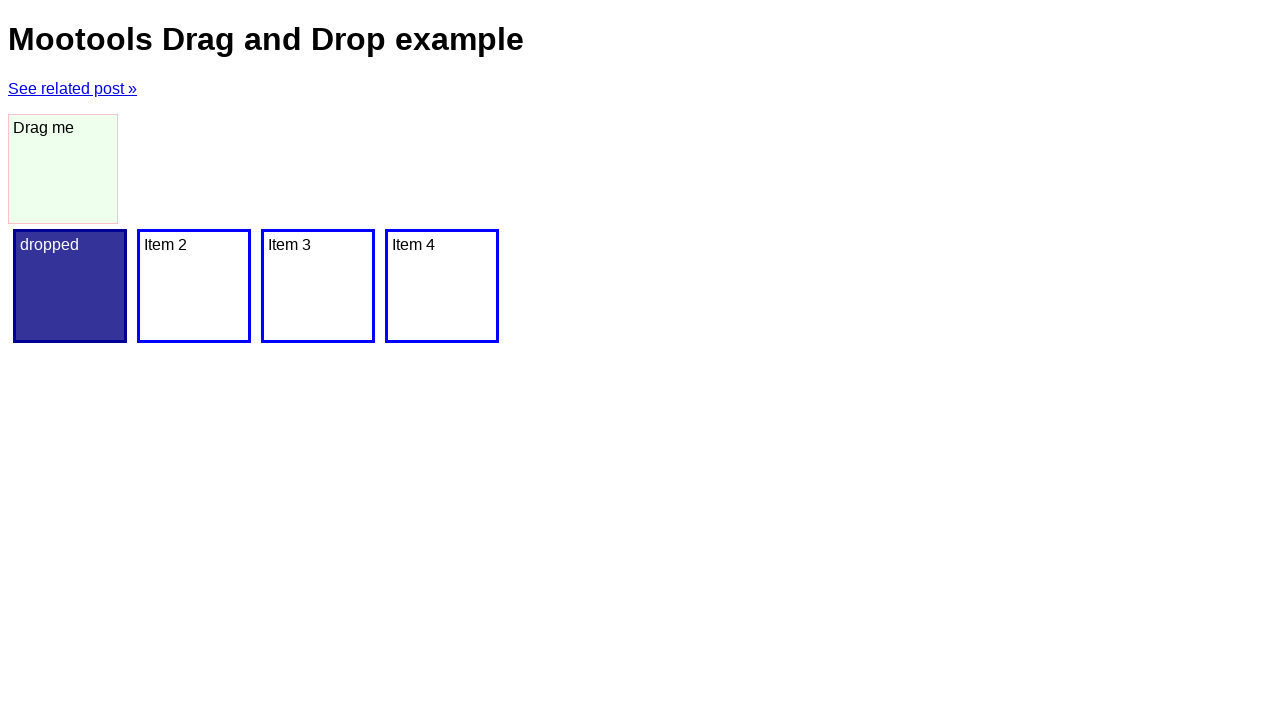